Tests dynamic control visibility by checking if a checkbox is present, clicking a toggle button to remove it, and verifying the checkbox is no longer displayed

Starting URL: https://v1.training-support.net/selenium/dynamic-controls

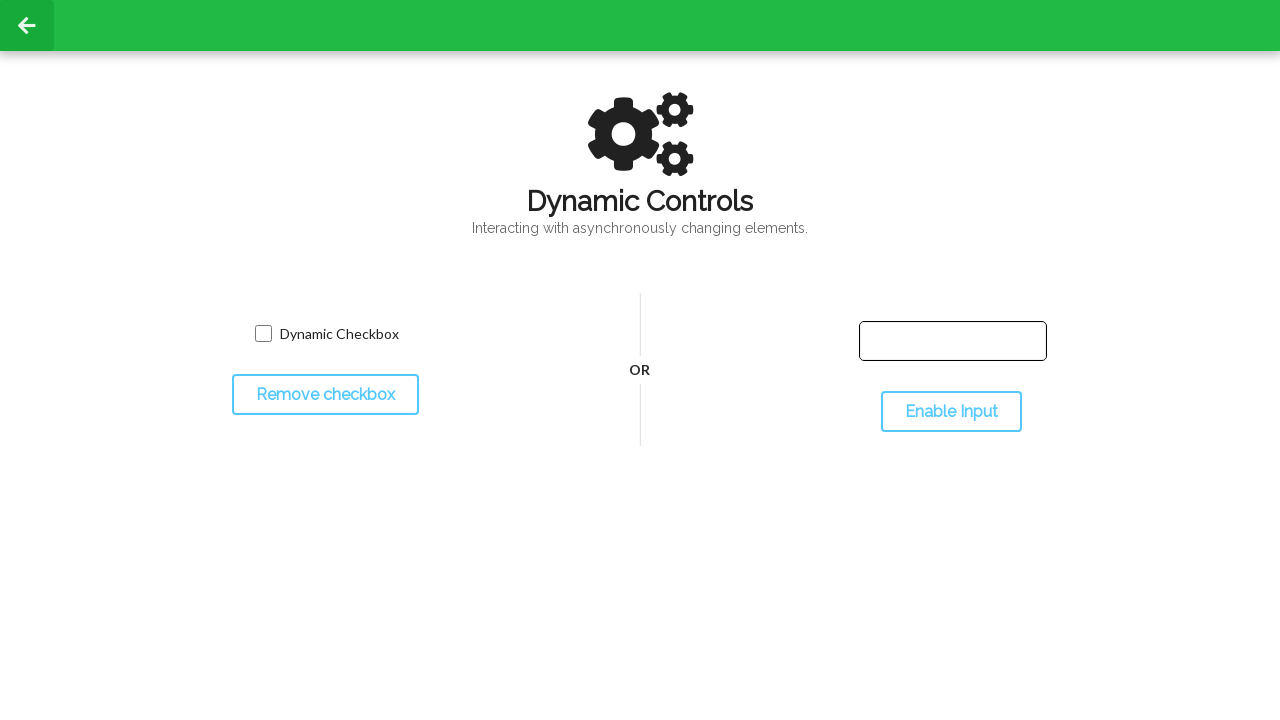

Located checkbox element with name='toggled'
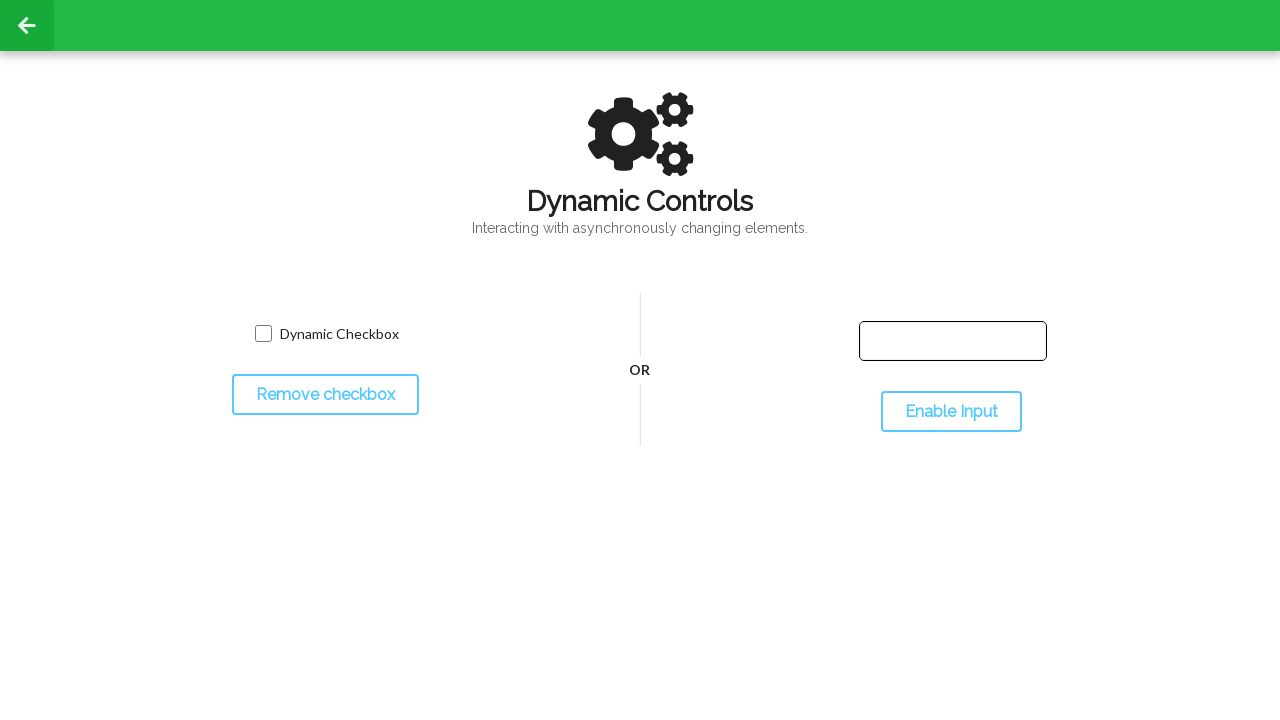

Verified checkbox initial visibility status
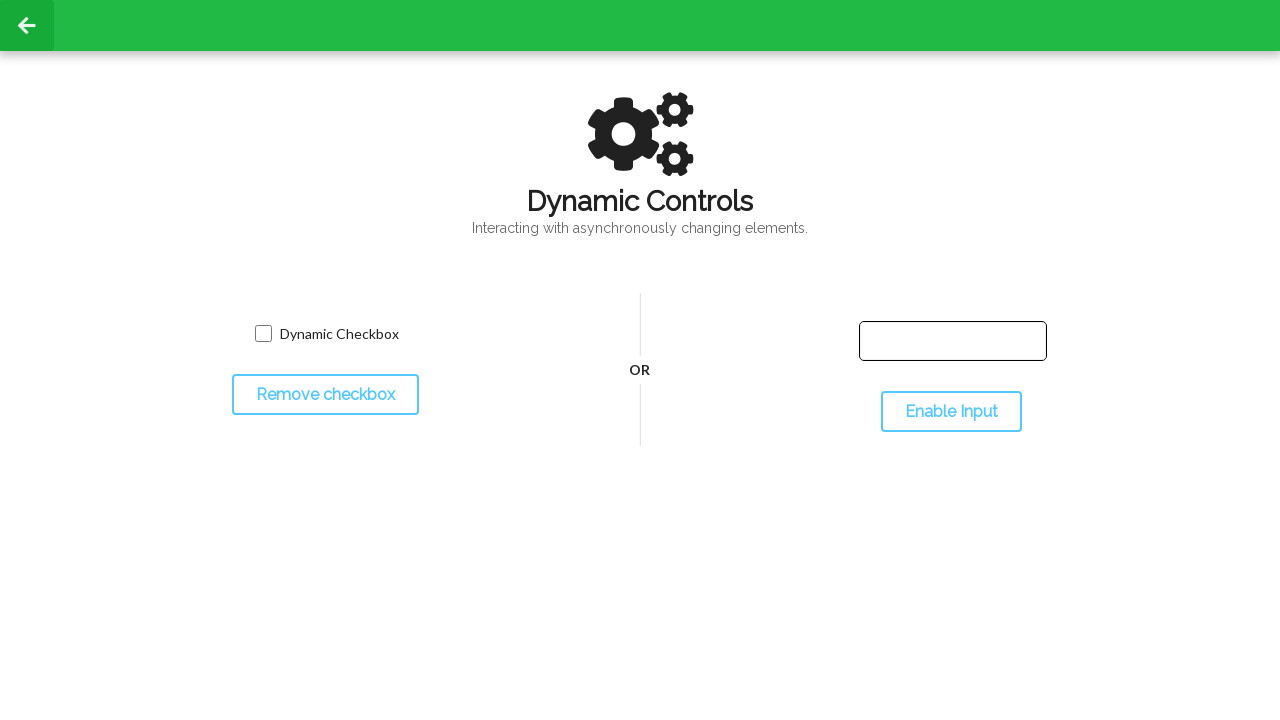

Clicked toggle button to remove checkbox at (325, 395) on #toggleCheckbox
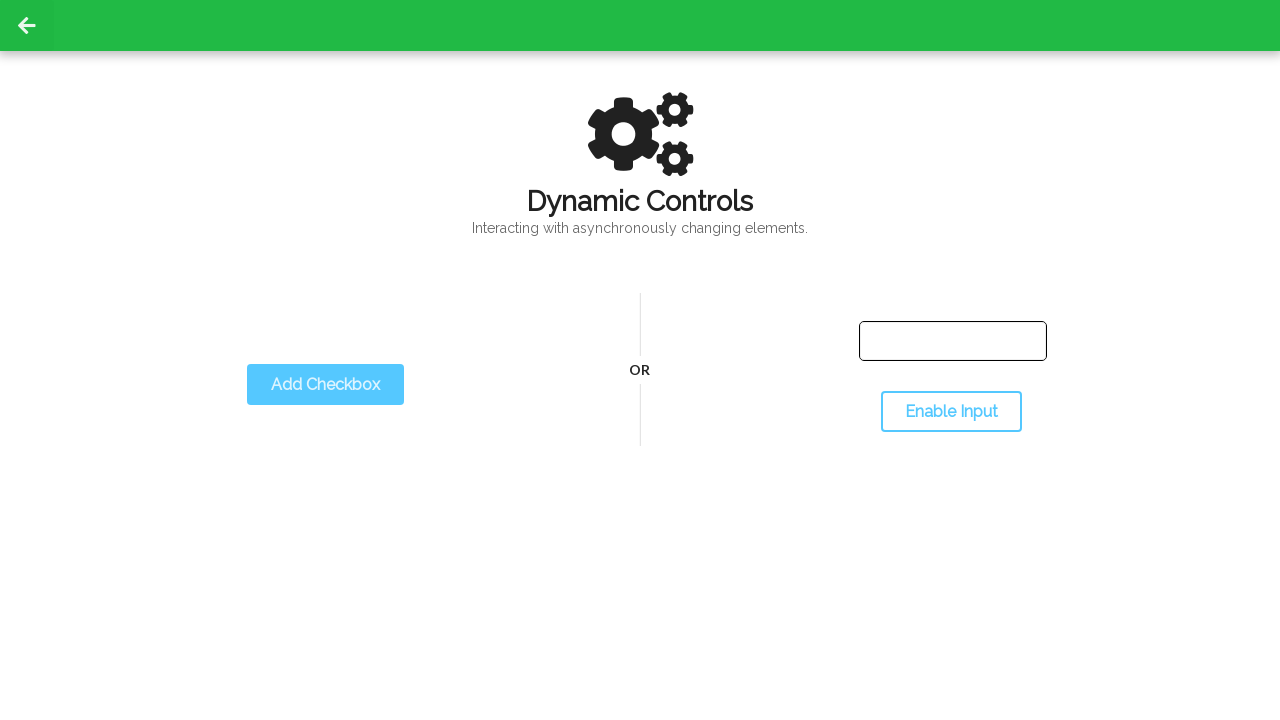

Waited 1 second for toggle action to complete
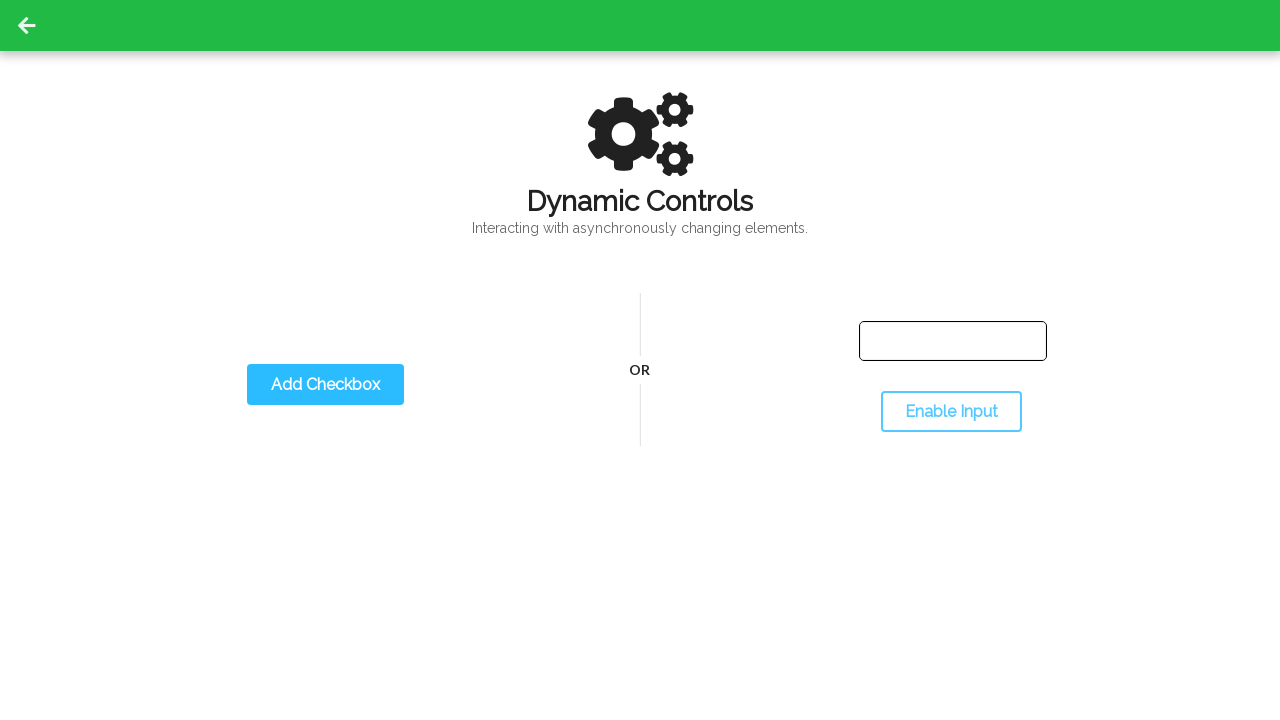

Verified checkbox is no longer visible after toggle
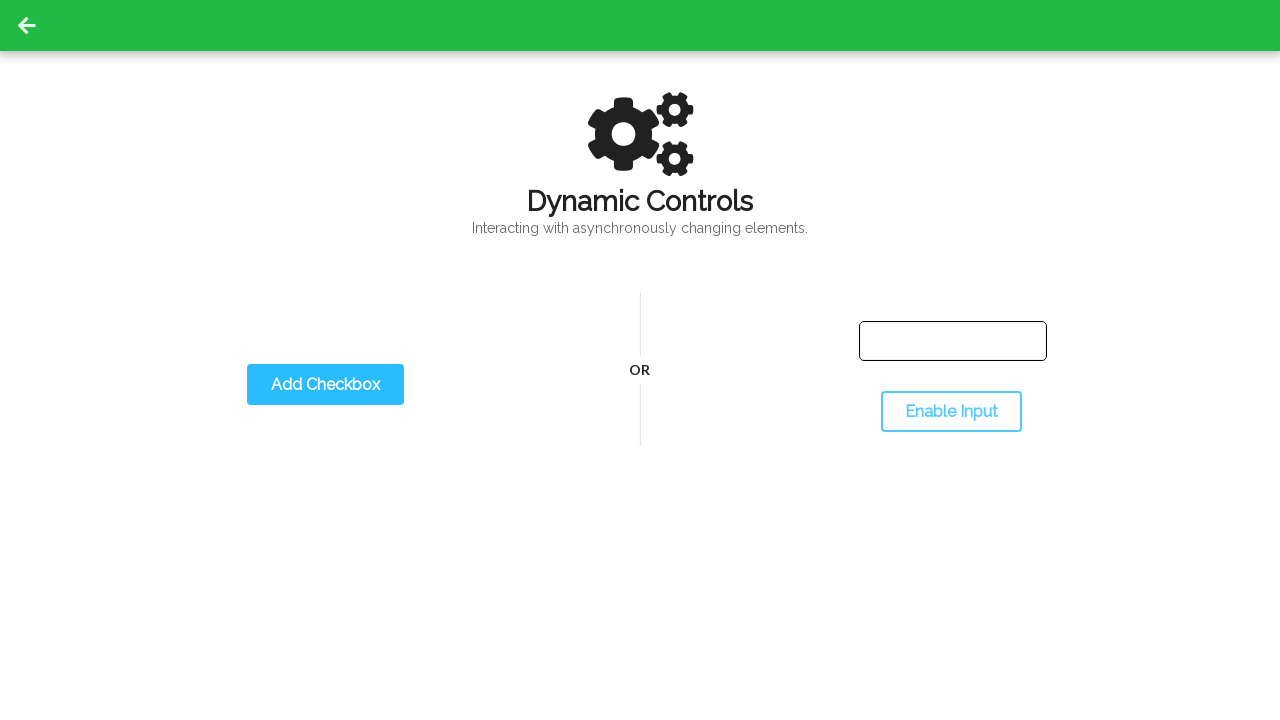

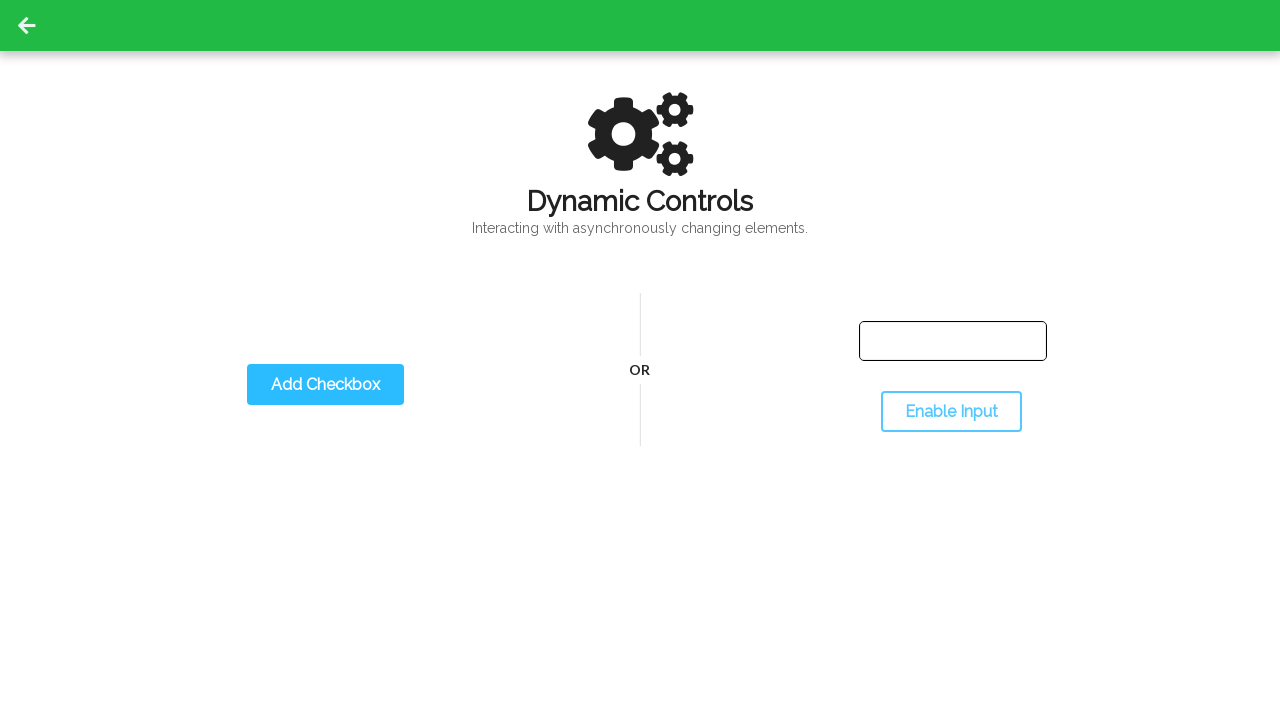